Tests a math challenge page by reading a value, calculating a mathematical formula (log of absolute value of 12*sin(x)), filling in the answer, checking a robot checkbox, selecting a radio button, and submitting the form.

Starting URL: https://suninjuly.github.io/math.html

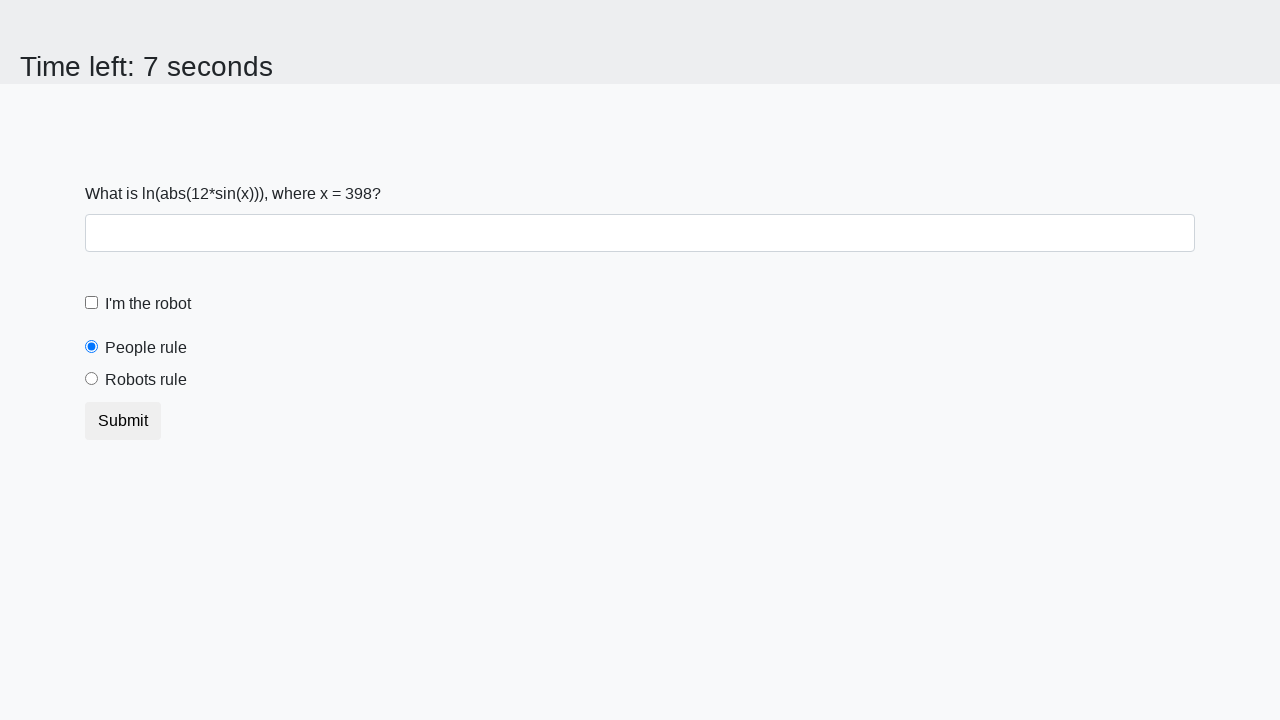

Located the x value element on the math challenge page
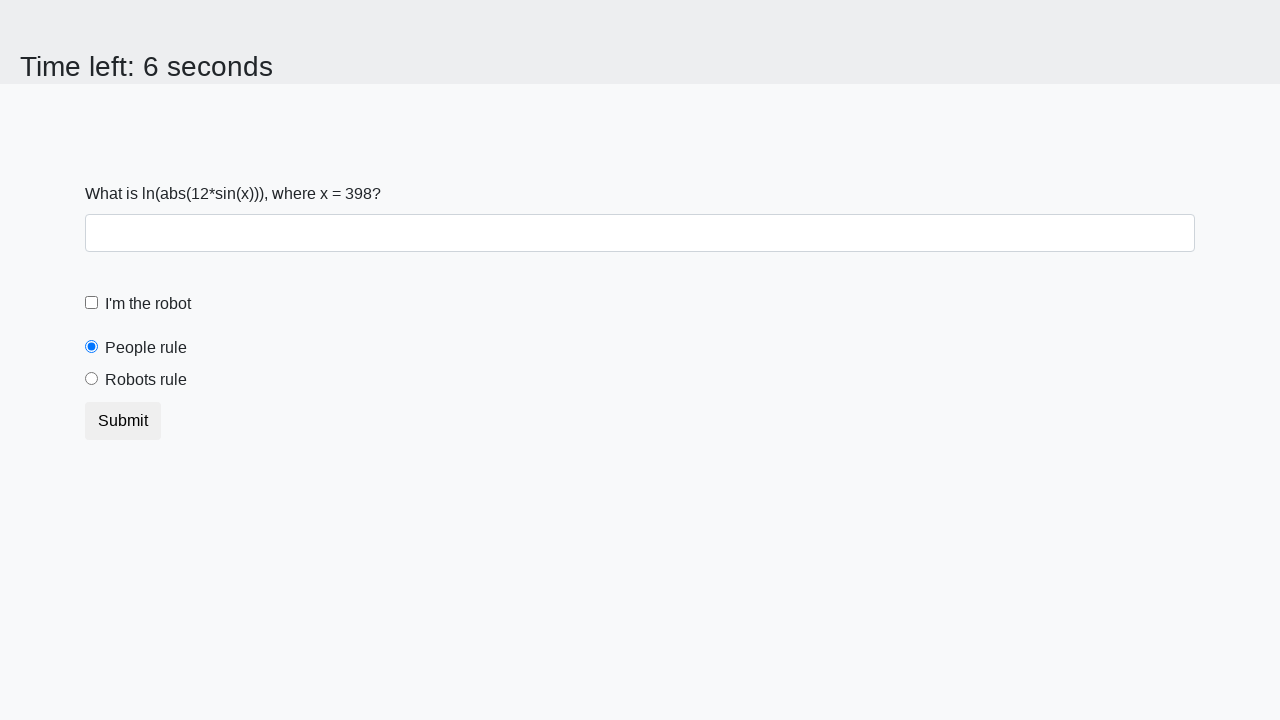

Read x value from page: 398
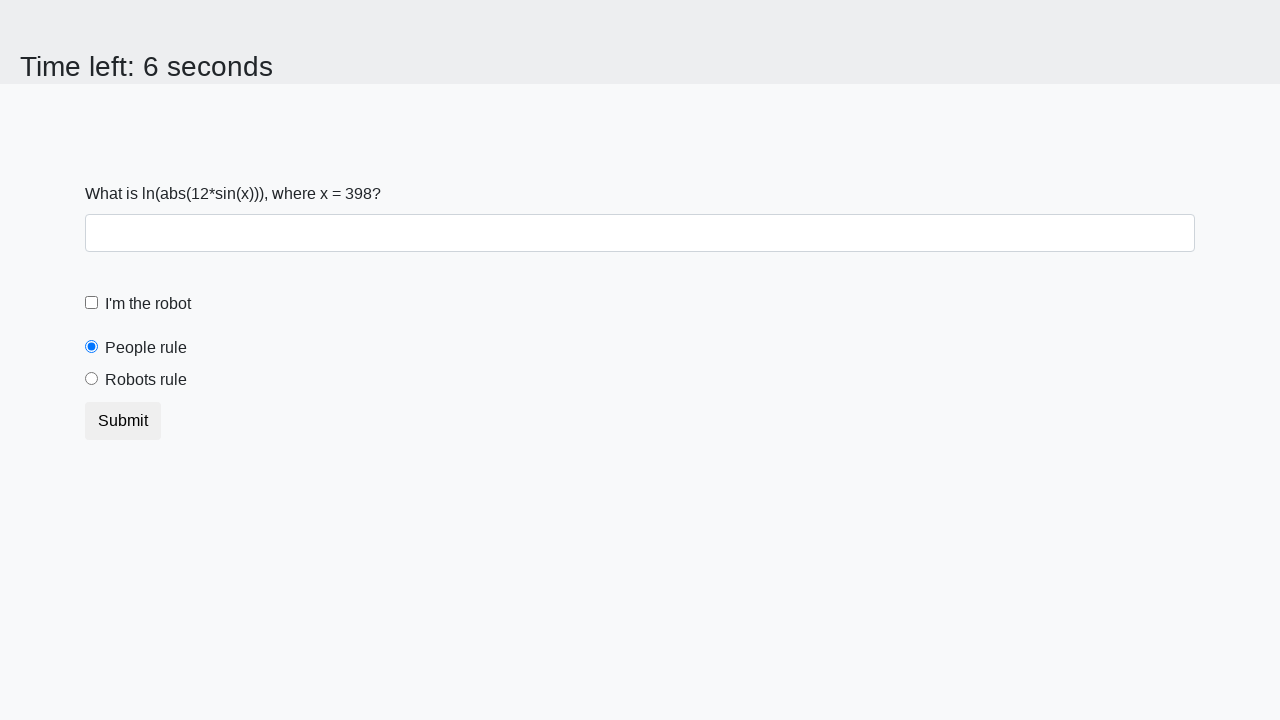

Calculated formula result: log(|12*sin(398)|) = 2.3006929144157406
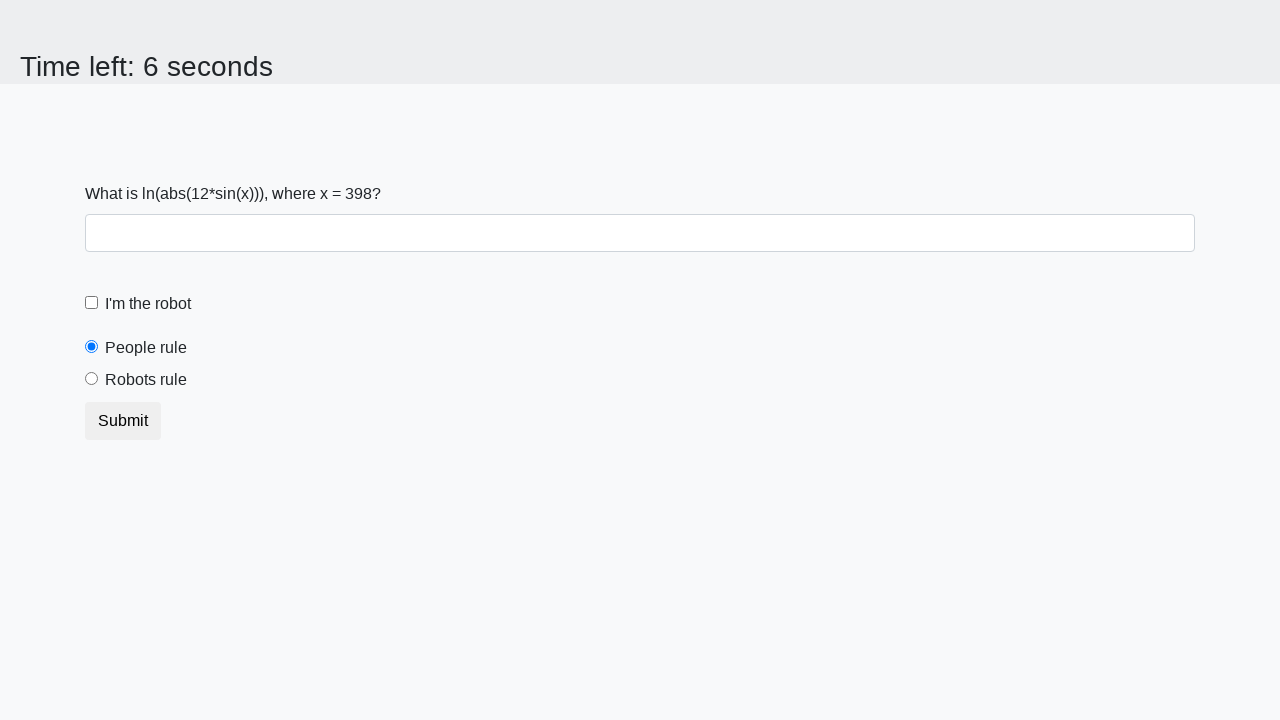

Filled answer field with calculated value: 2.3006929144157406 on #answer
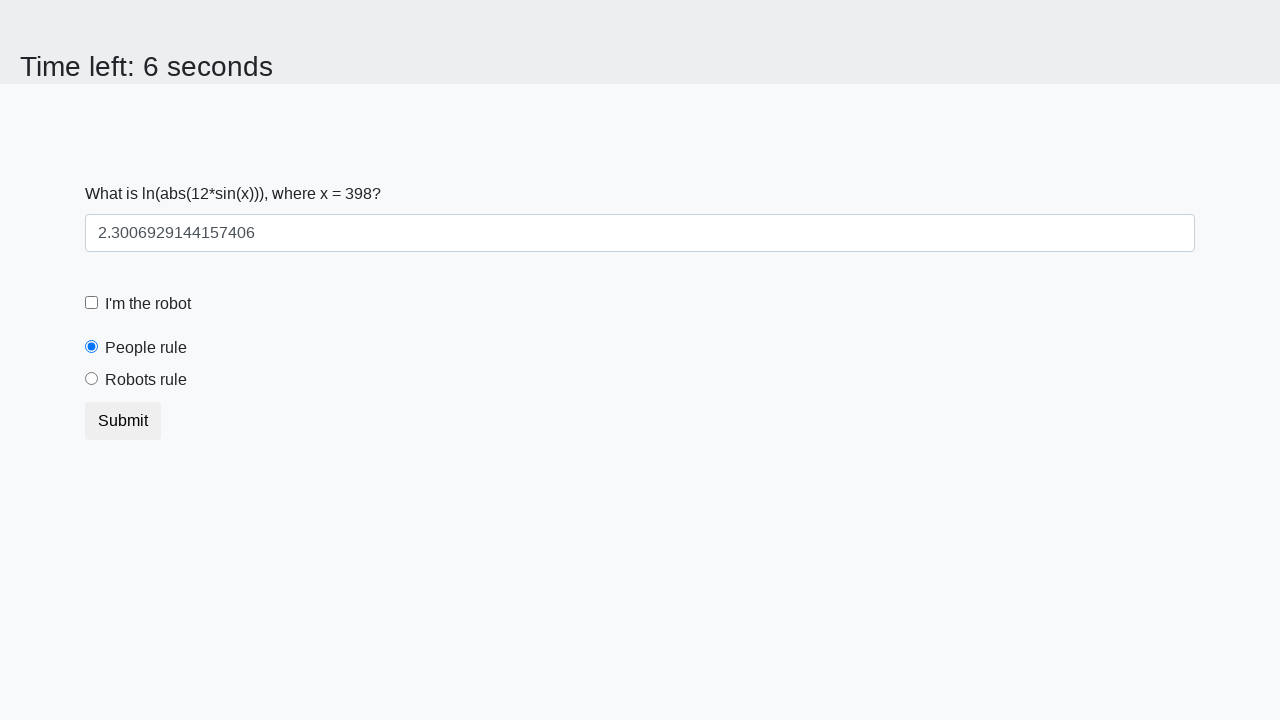

Checked the robot checkbox at (148, 304) on label[for='robotCheckbox']
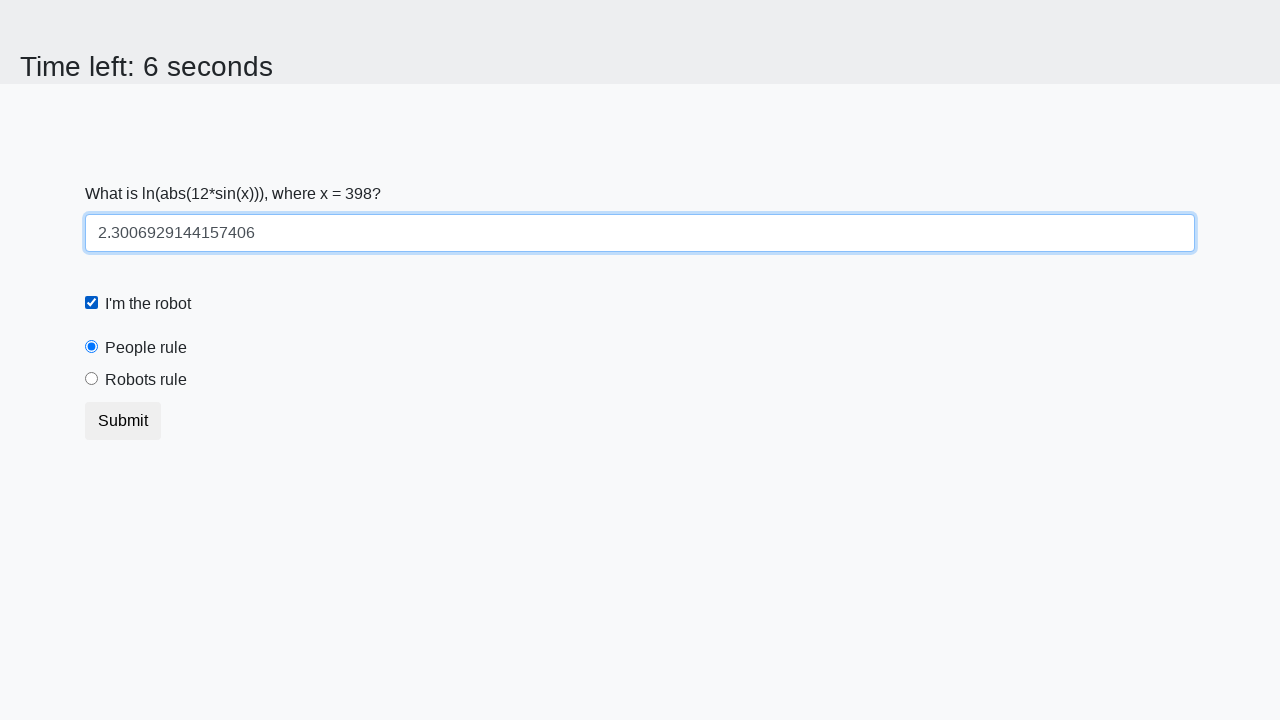

Selected the 'robots rule' radio button at (146, 380) on label[for='robotsRule']
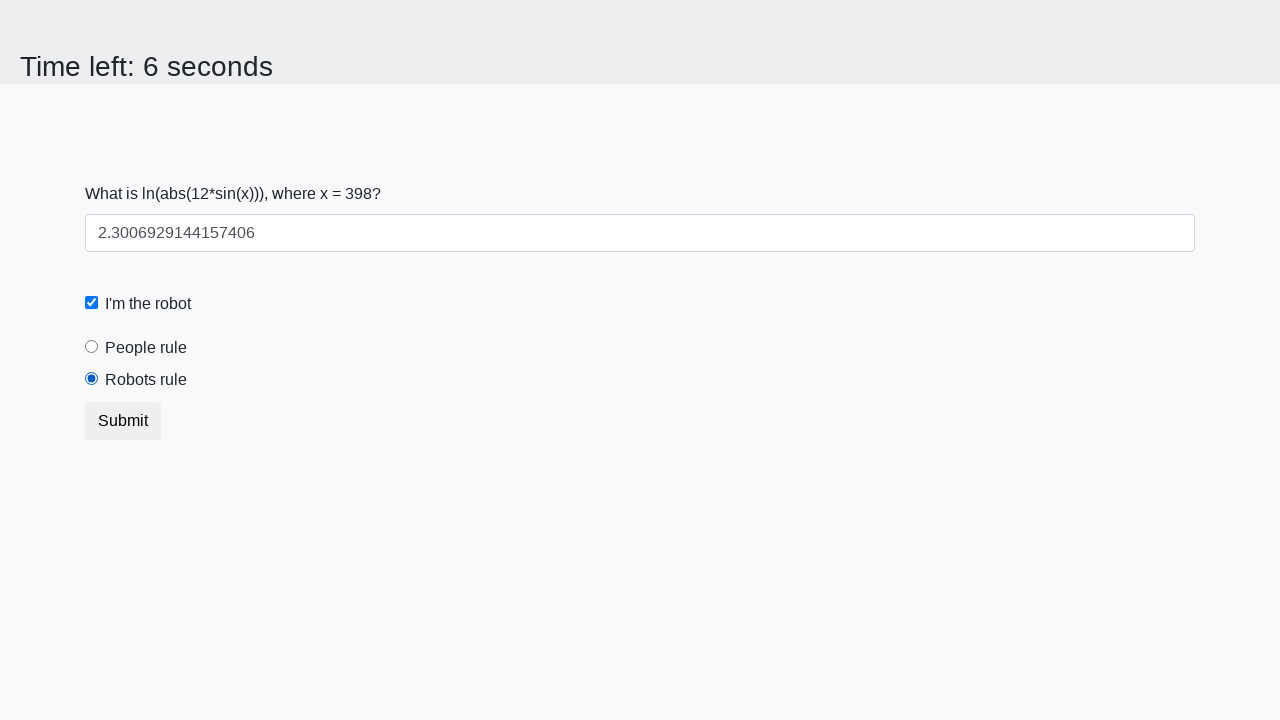

Submitted the math challenge form at (123, 421) on button.btn
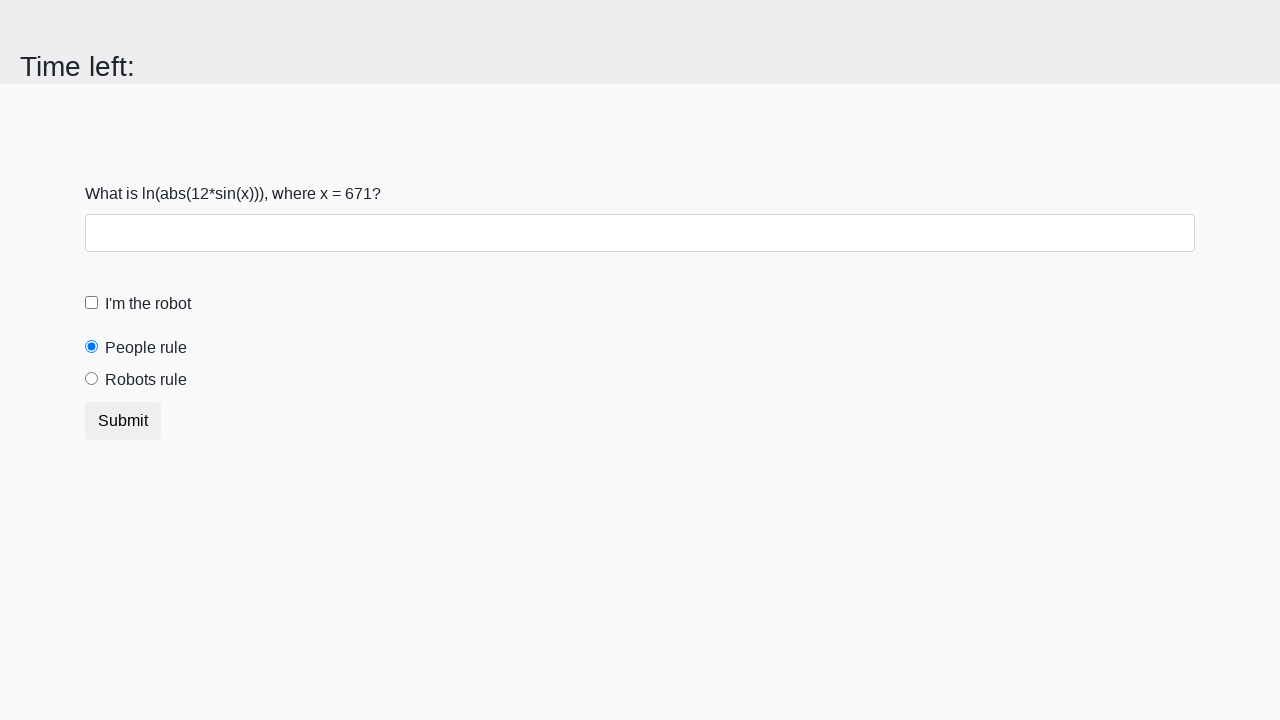

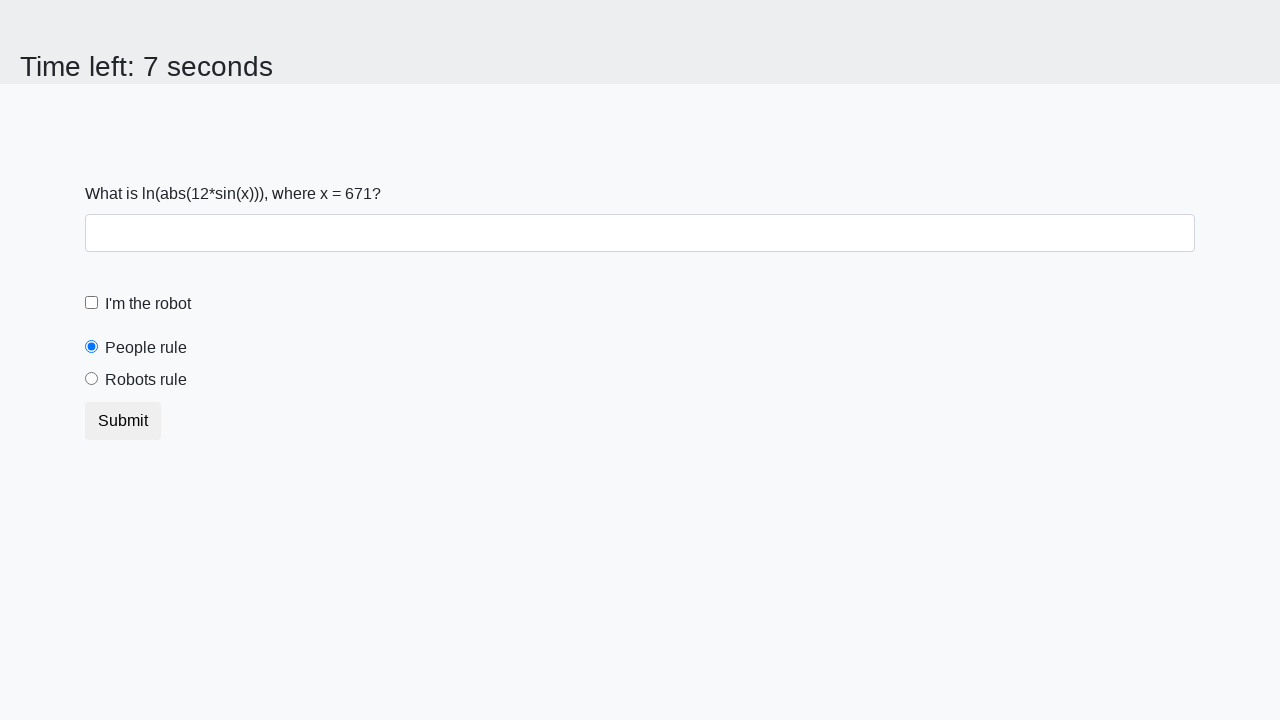